Tests dynamic table functionality by navigating to the page and reading table data

Starting URL: http://www.uitestingplayground.com/

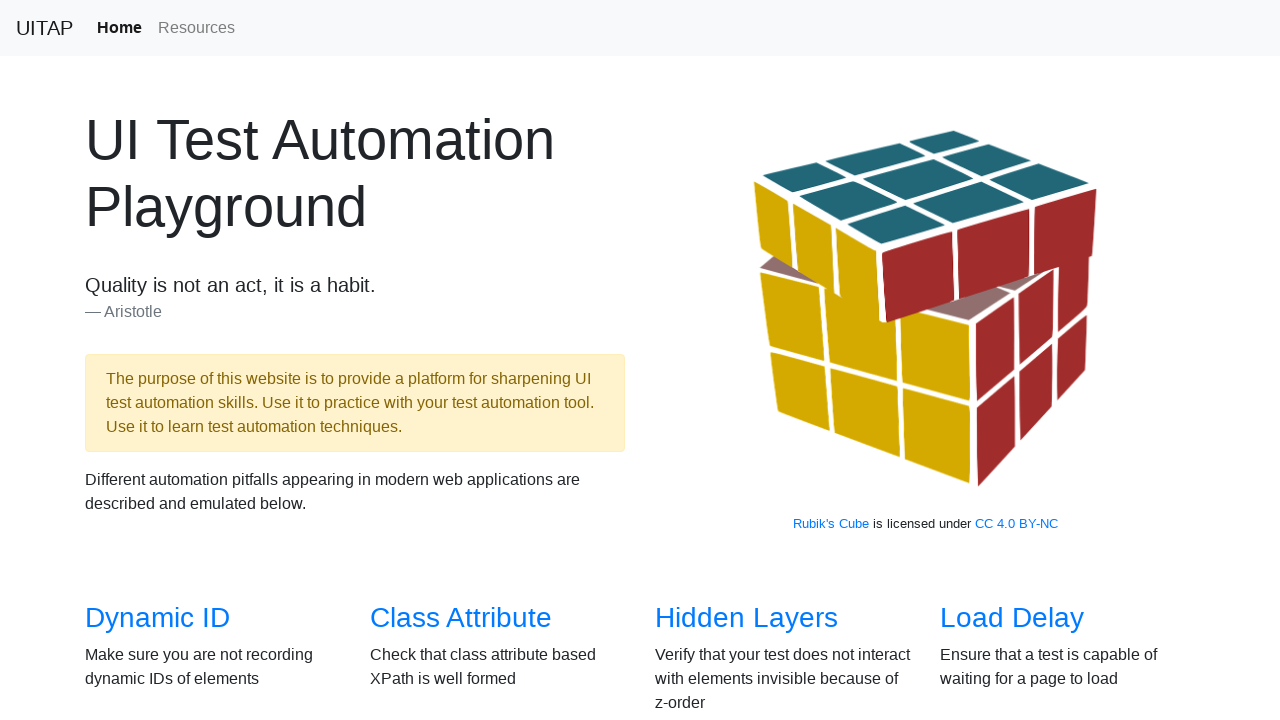

Clicked on Dynamic Table link at (462, 361) on xpath=//*[@id='overview']/div/div[3]/div[2]/h3/a
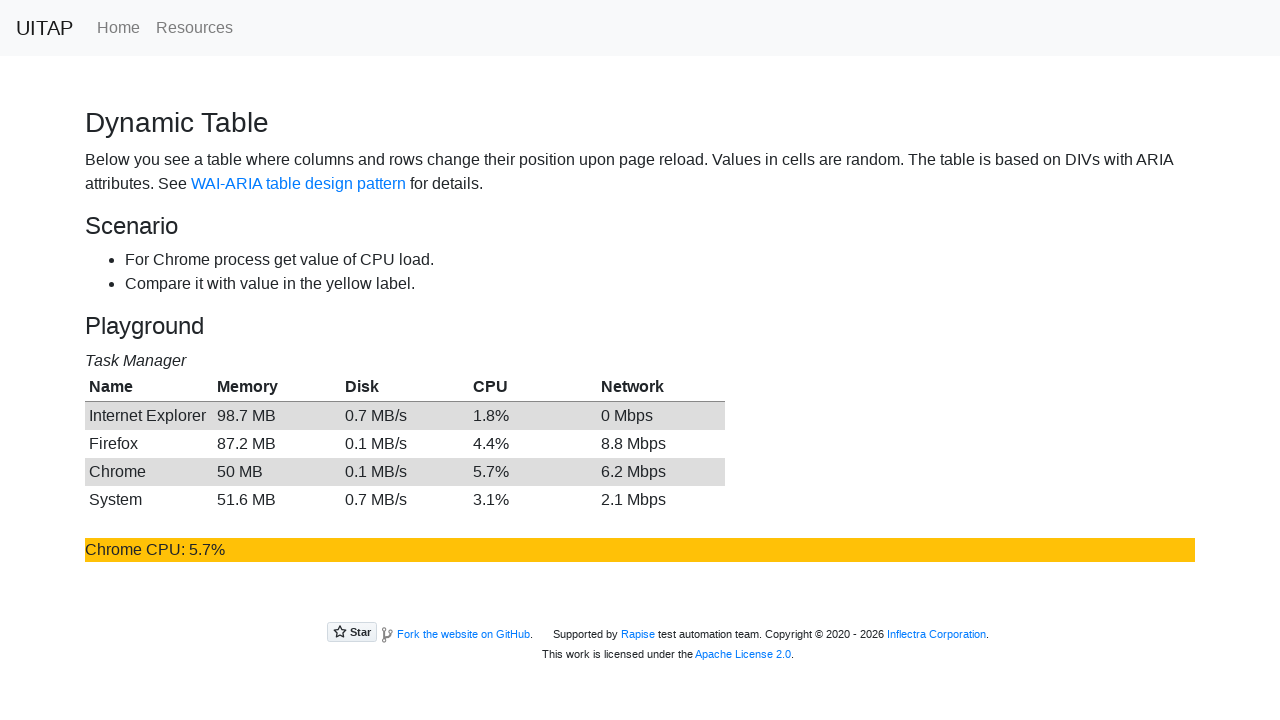

Dynamic table loaded
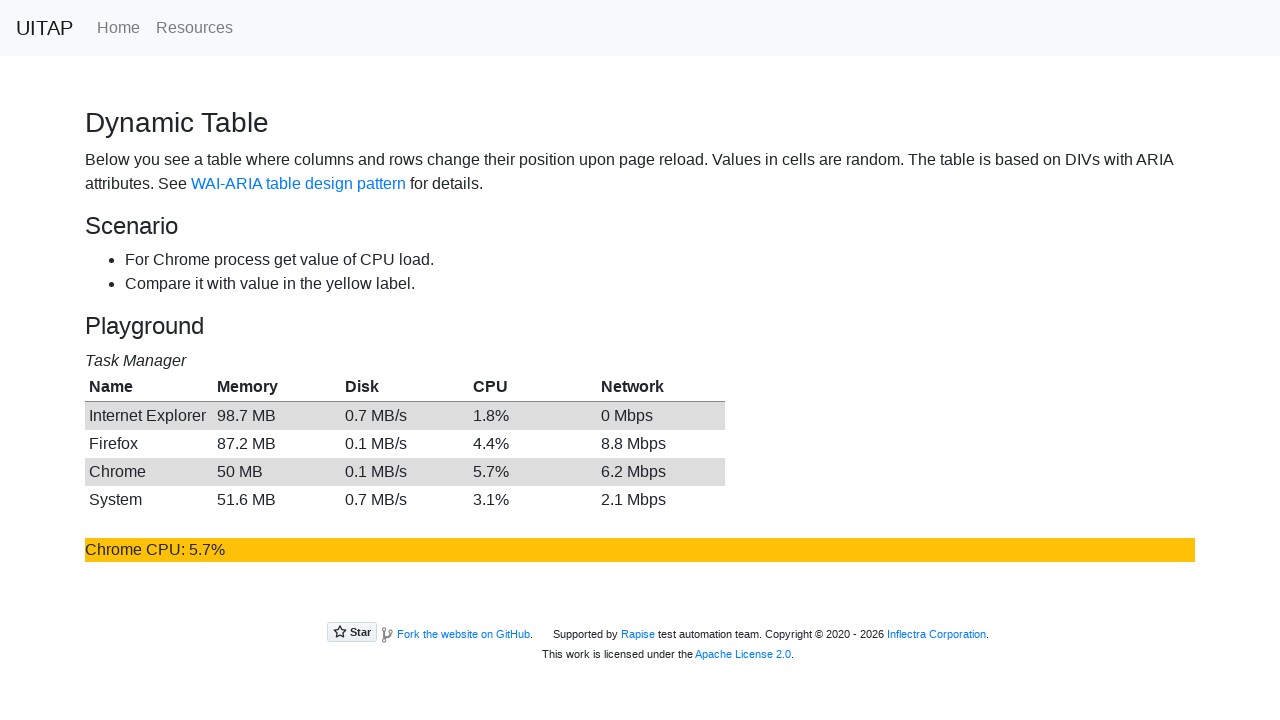

Chrome row found in the dynamic table
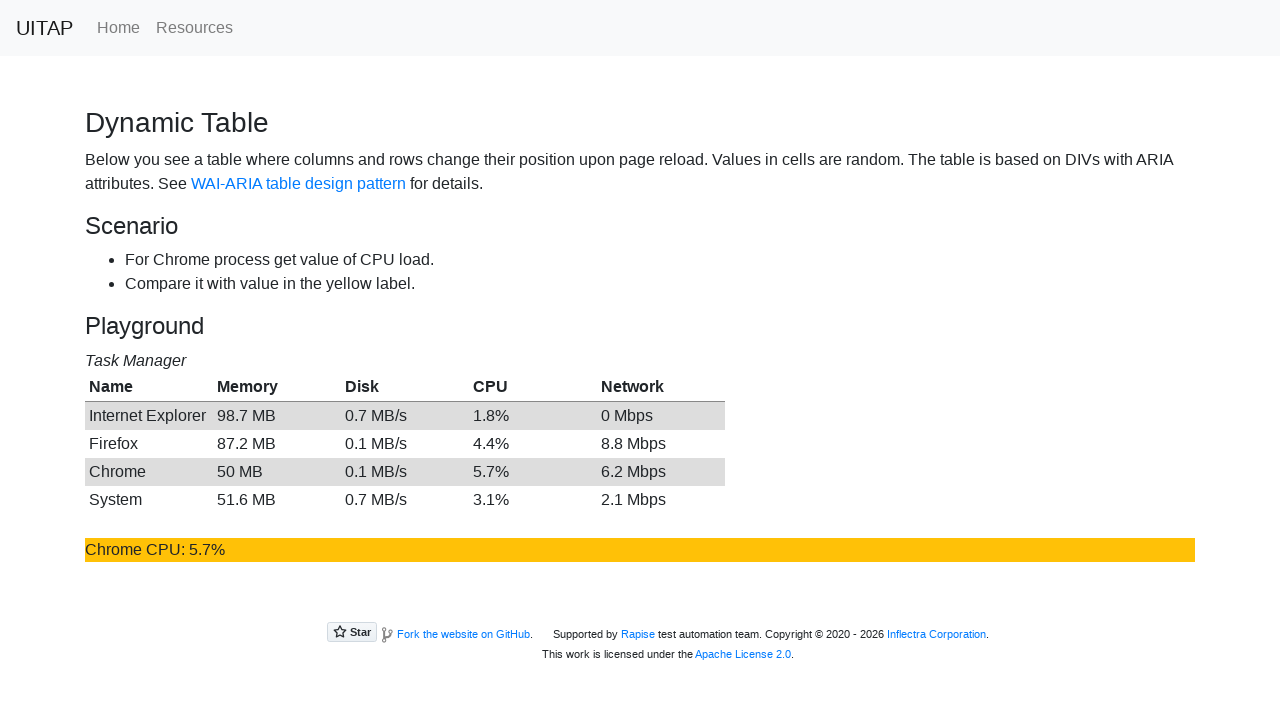

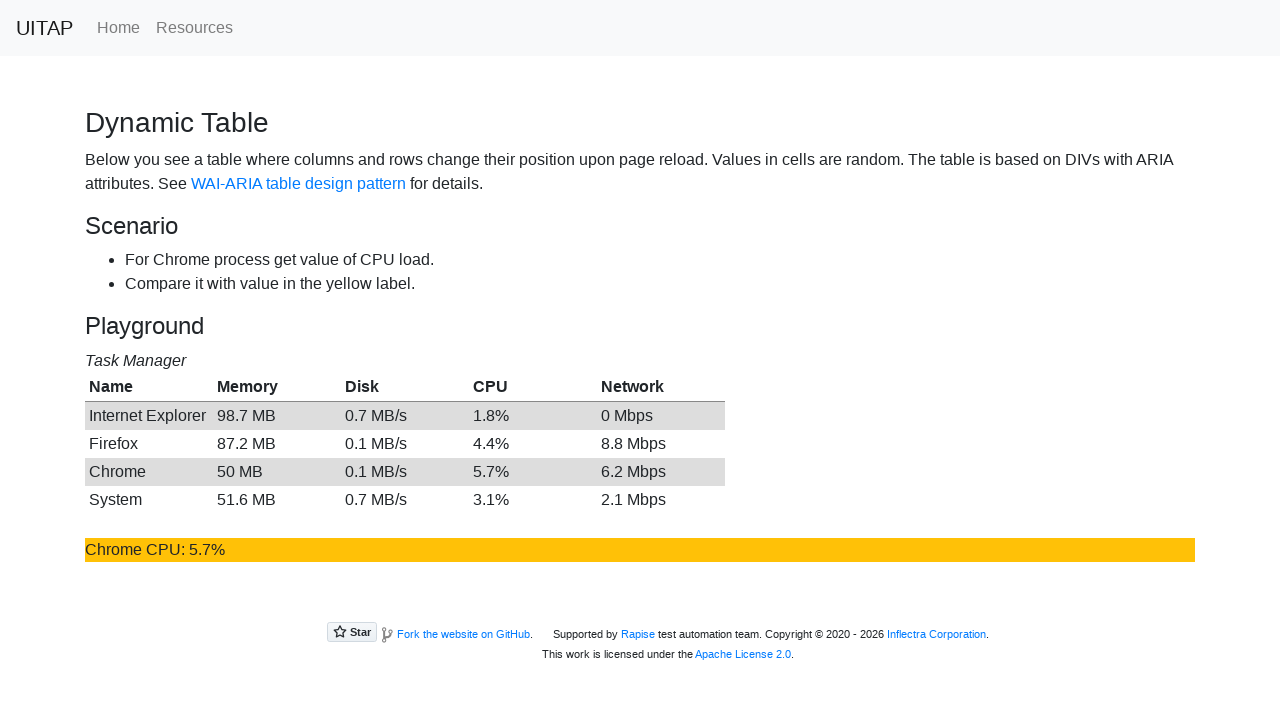